Tests the invadelabs.com website by verifying the page title and clicking on the menu icon to expand navigation

Starting URL: http://invadelabs.com/

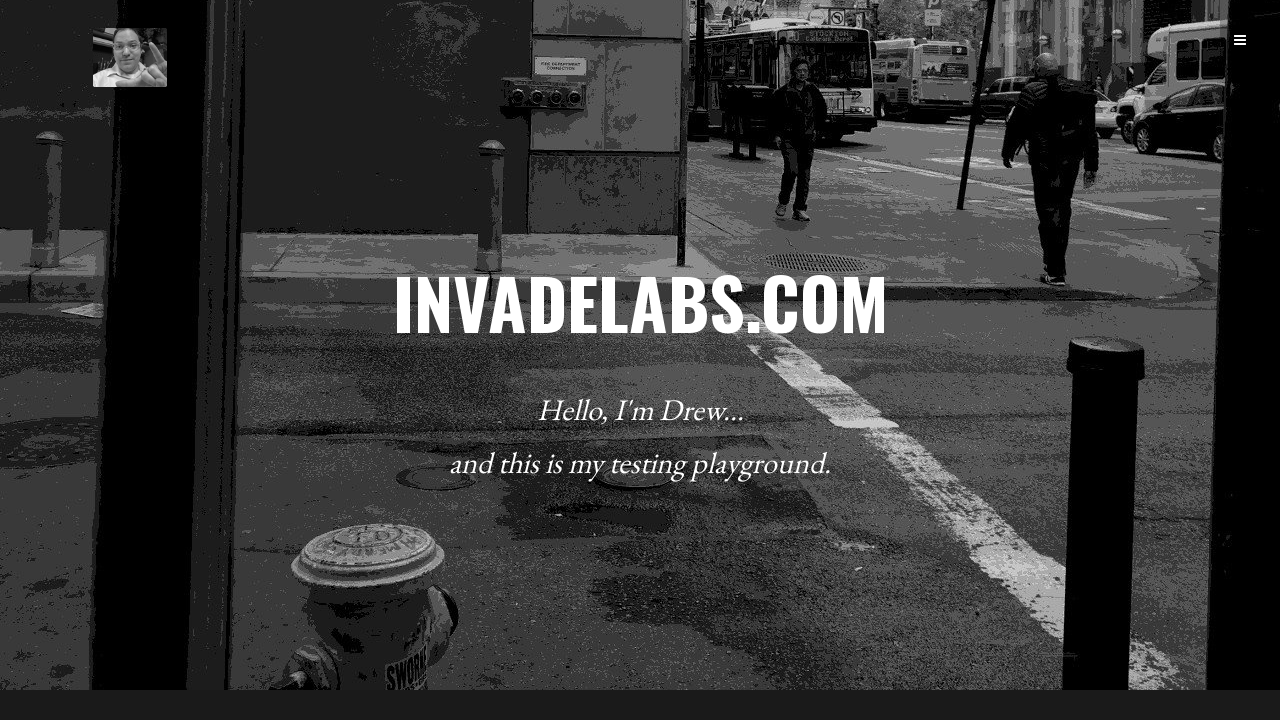

Verified page title is 'invadelabs.com'
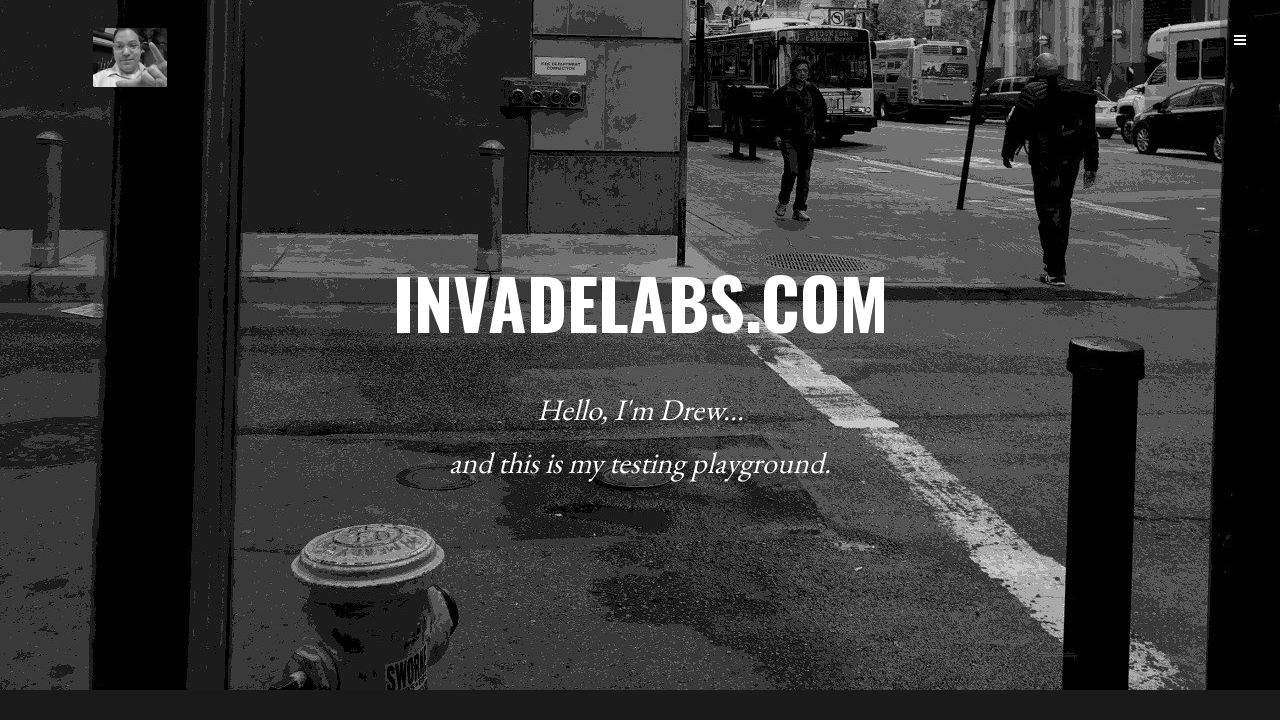

Clicked menu icon to expand navigation at (1240, 40) on i.icon-reorder
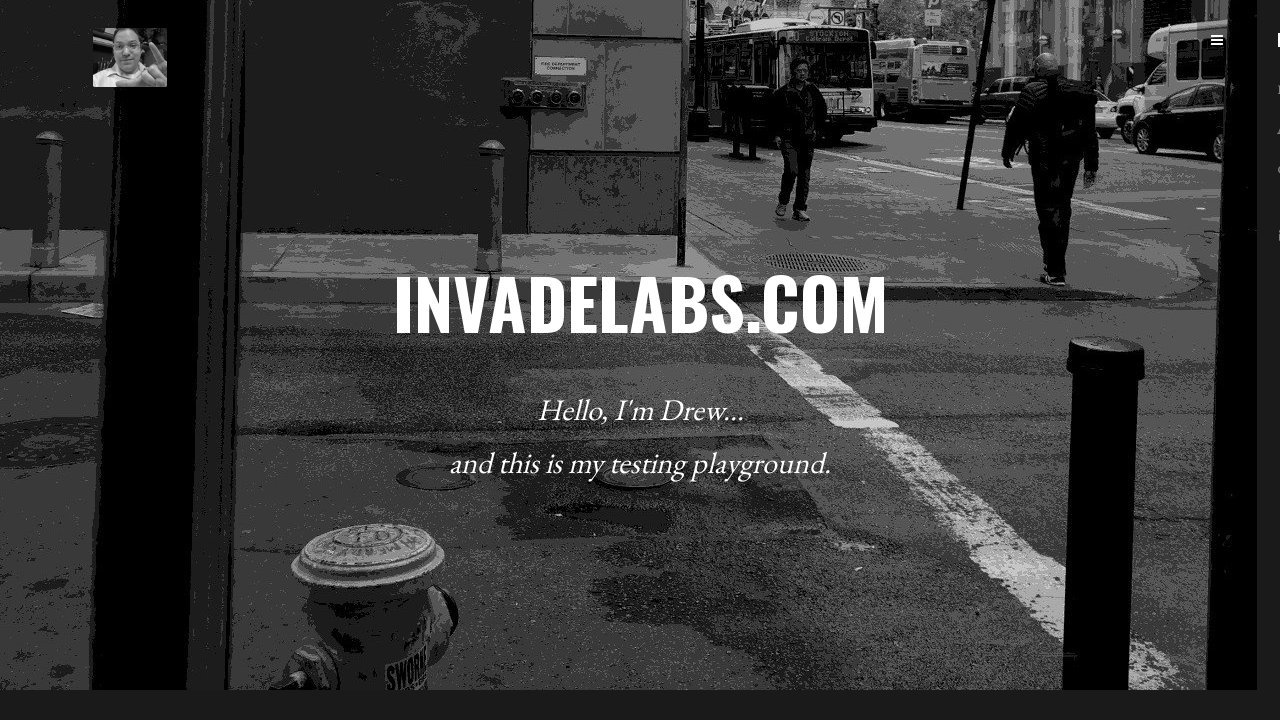

Waited 500ms for menu to expand
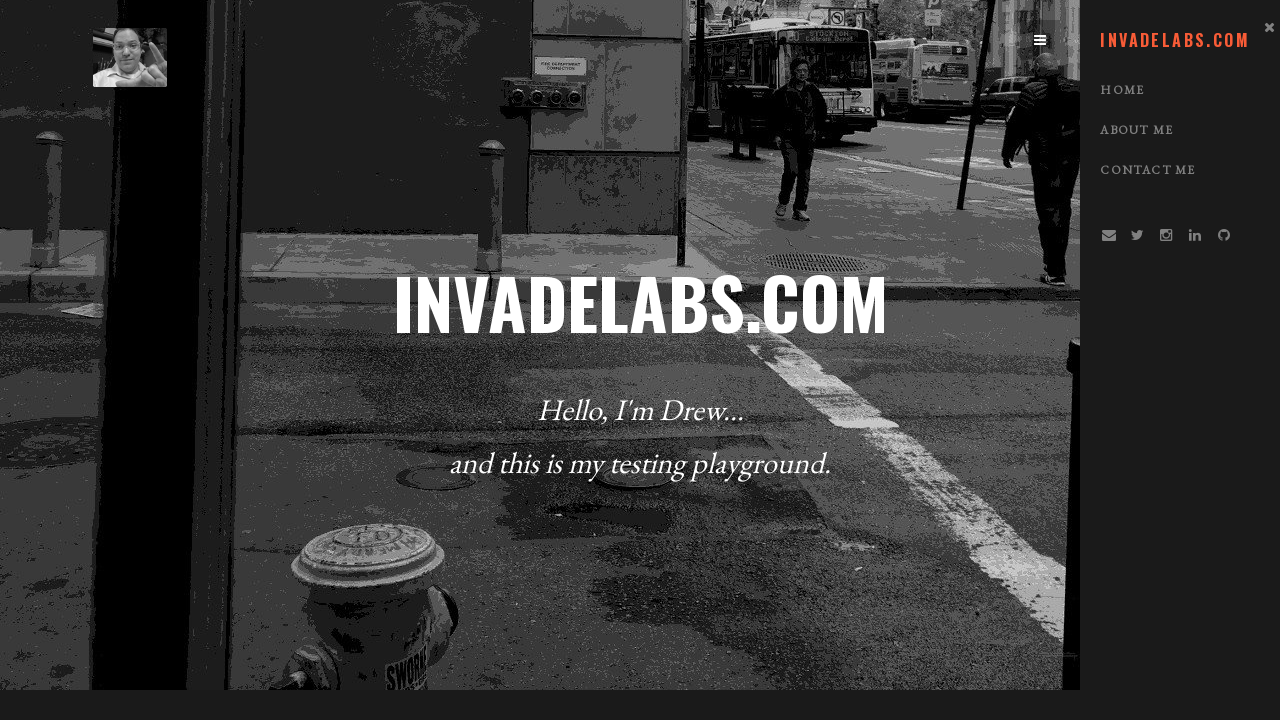

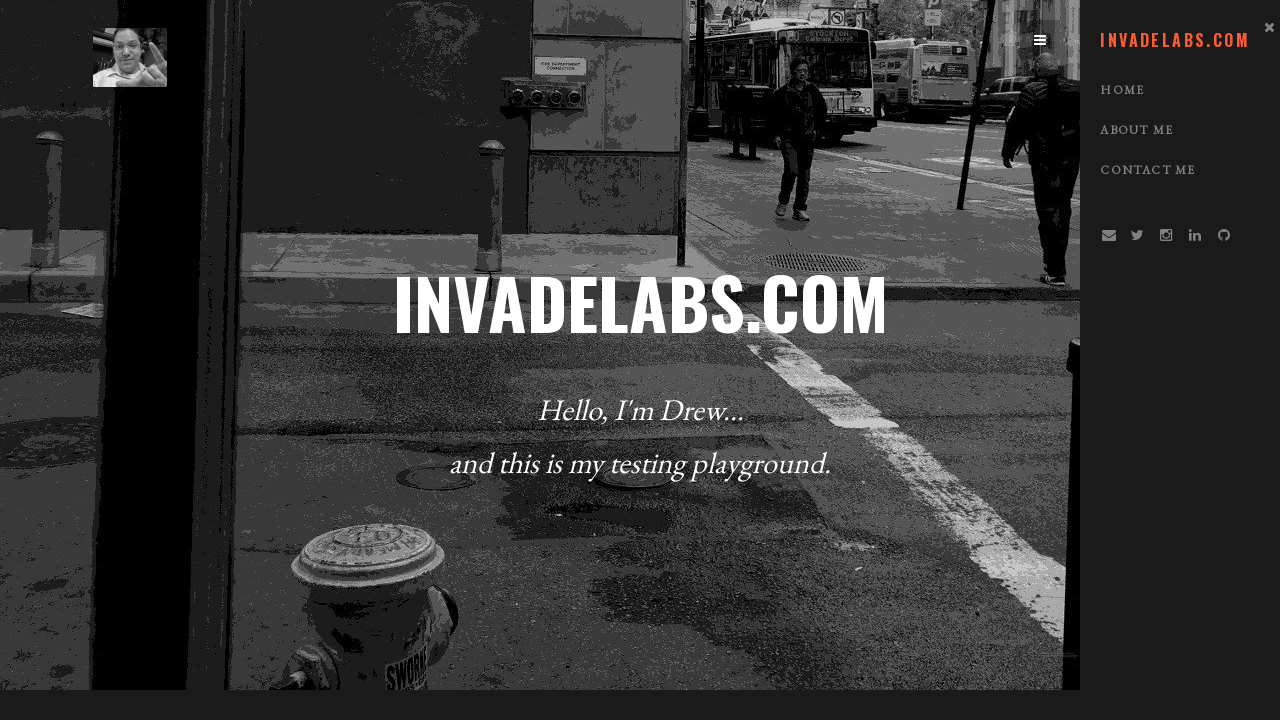